Tests a data types form by filling all fields except zip code, submitting, and verifying the zip code field shows a red/error background color indicating validation failure

Starting URL: https://bonigarcia.dev/selenium-webdriver-java/data-types.html

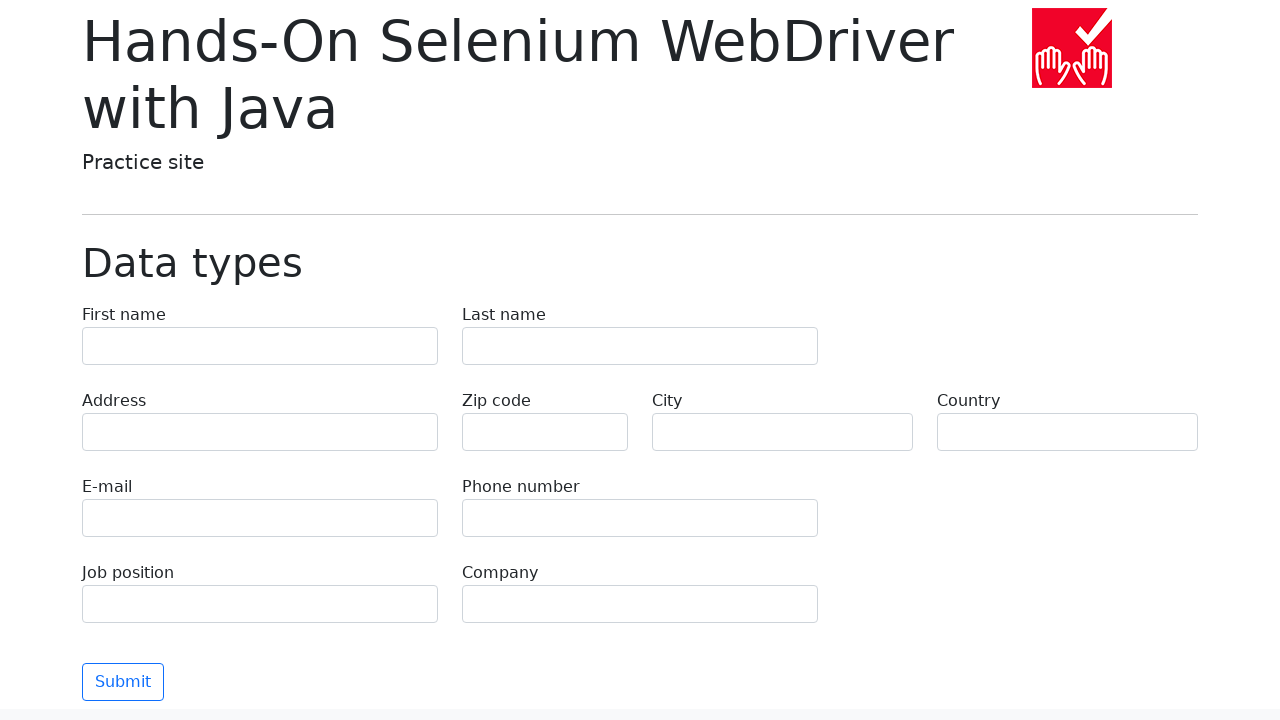

Filled first name field with 'Иван' on [name='first-name']
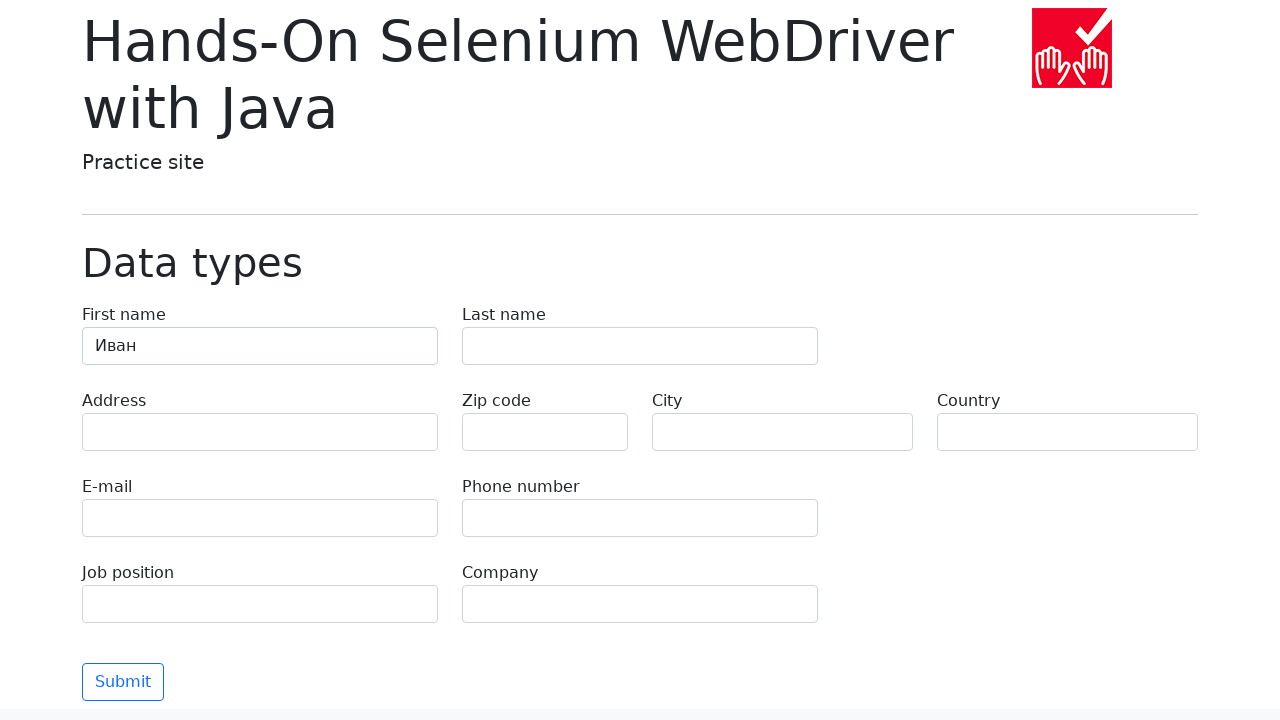

Filled last name field with 'Петров' on [name='last-name']
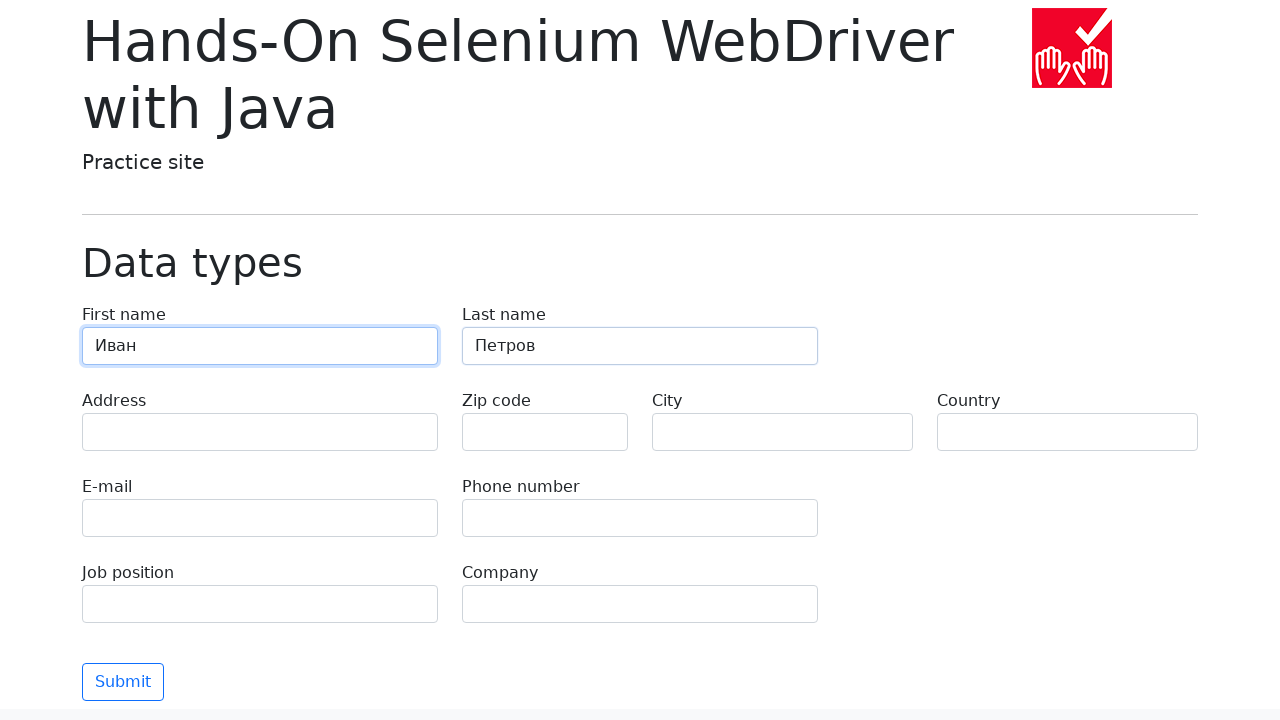

Filled address field with 'Ленина, 55-3' on [name='address']
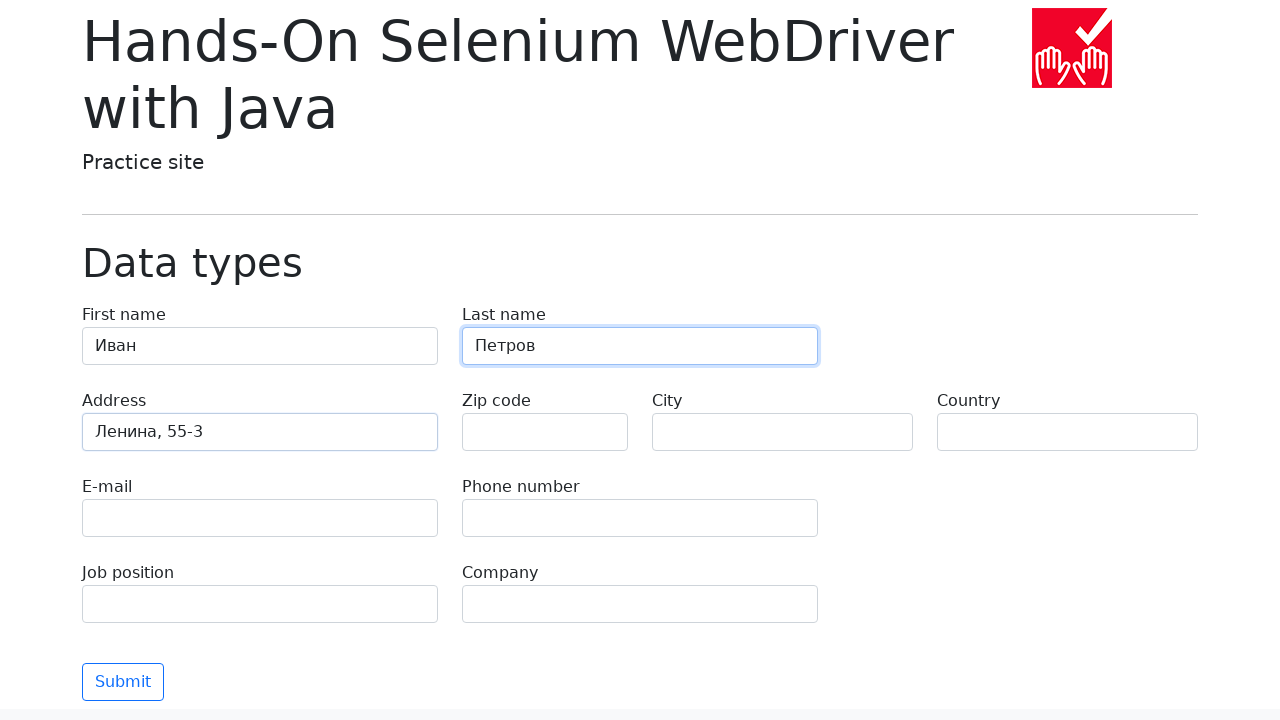

Filled email field with 'test@skypro.com' on [name='e-mail']
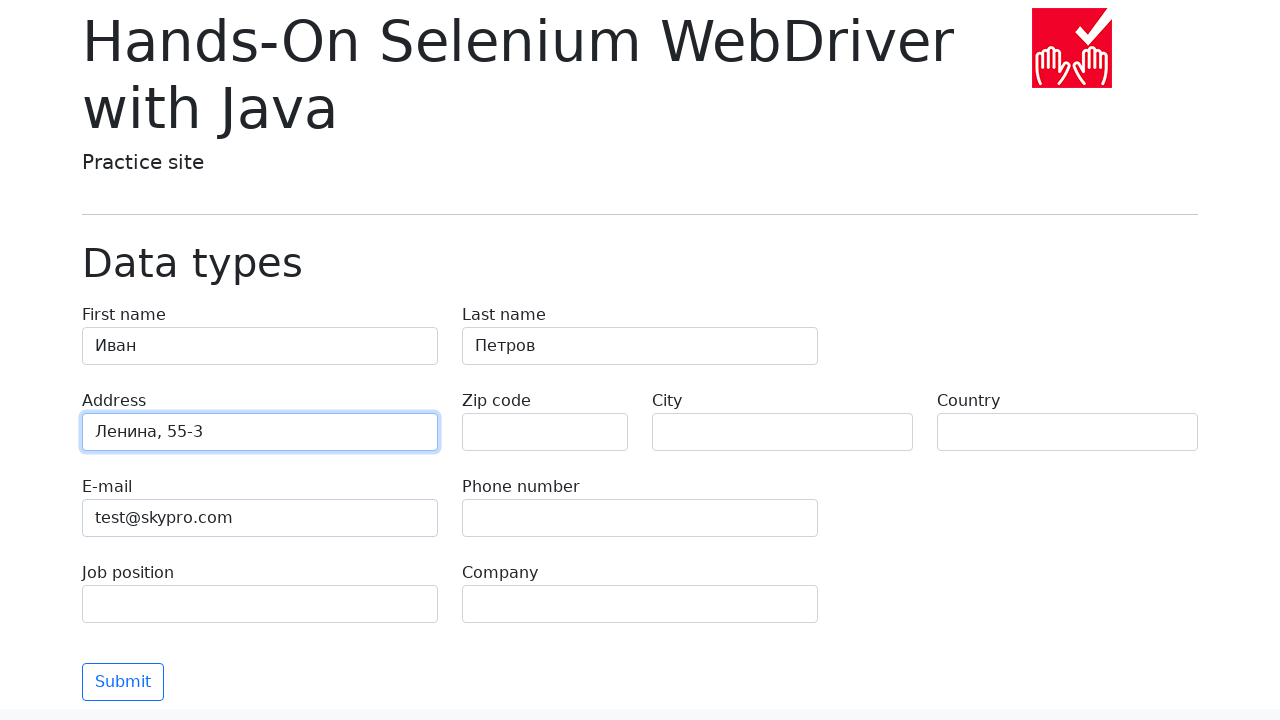

Filled phone field with '+7985899998787' on [name='phone']
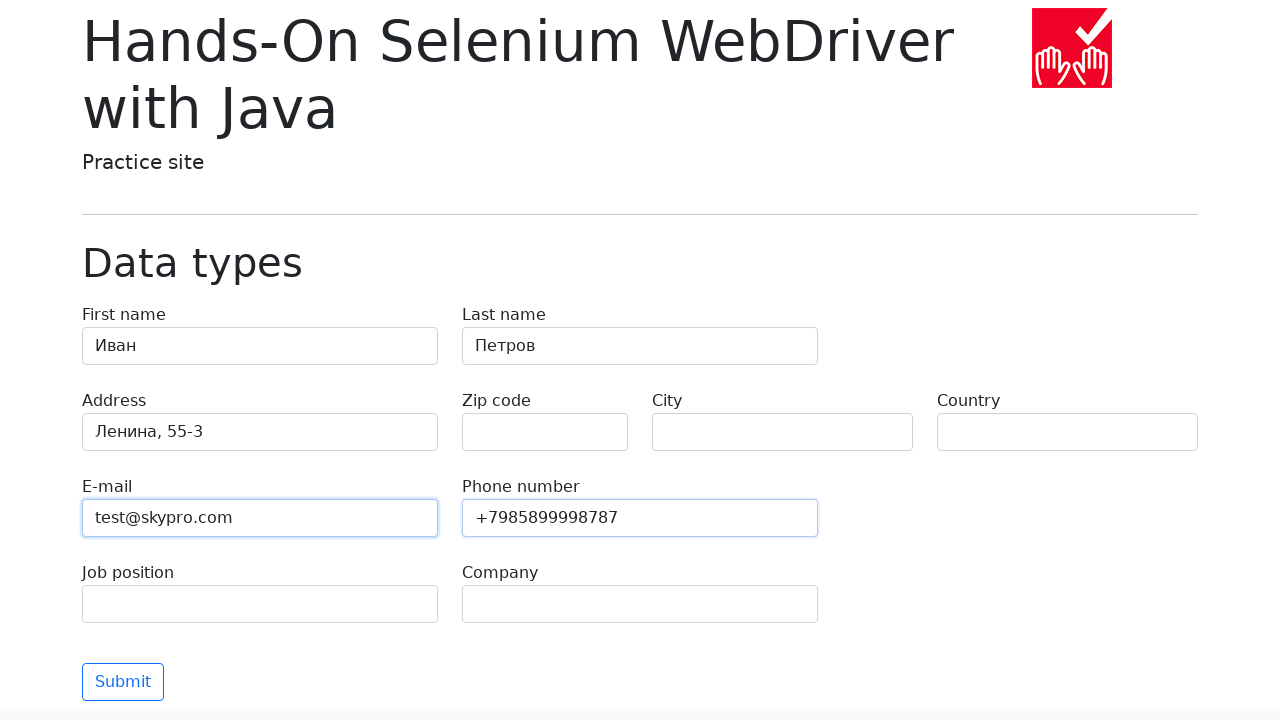

Filled city field with 'Москва' on [name='city']
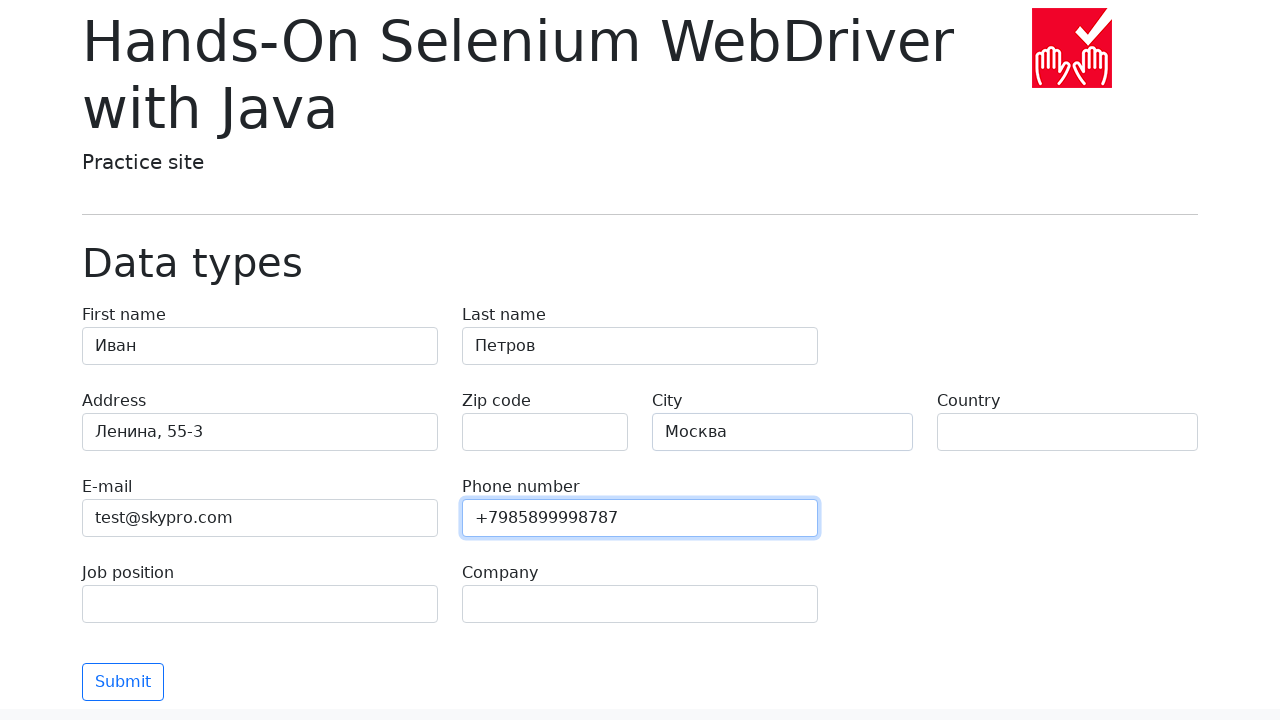

Filled country field with 'Россия' on [name='country']
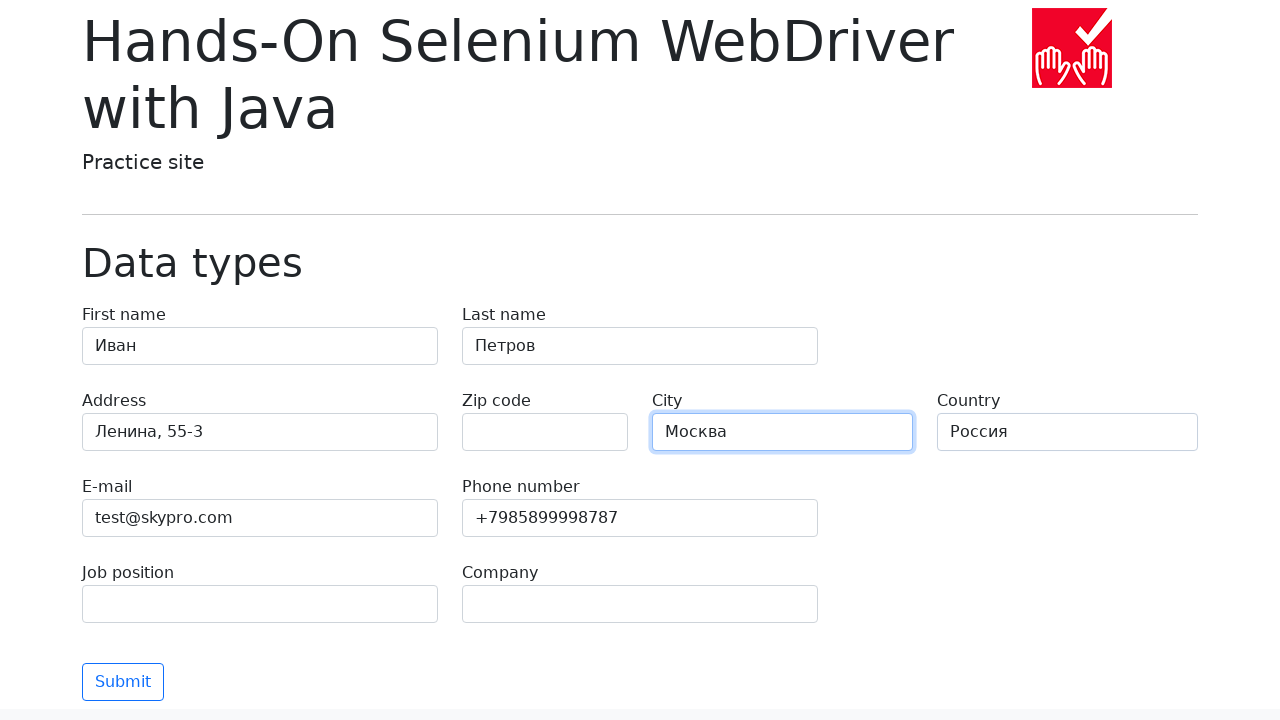

Filled job position field with 'QA' on [name='job-position']
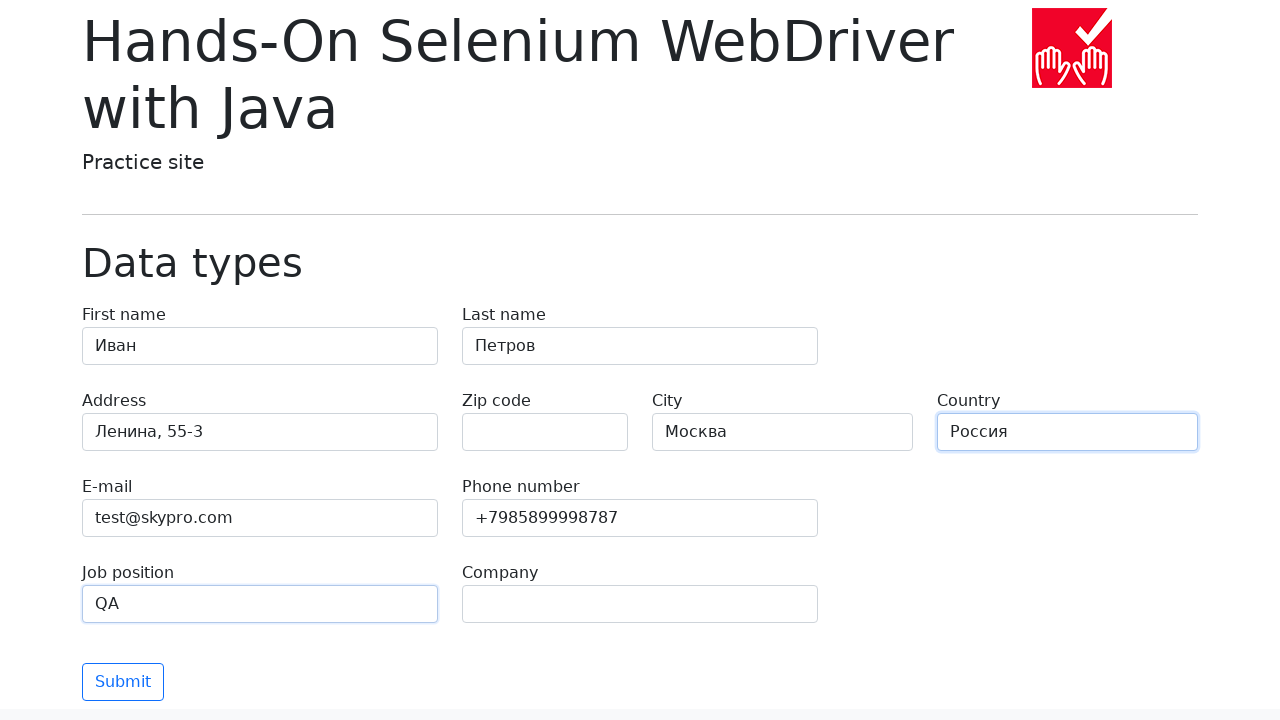

Filled company field with 'SkyPro' on [name='company']
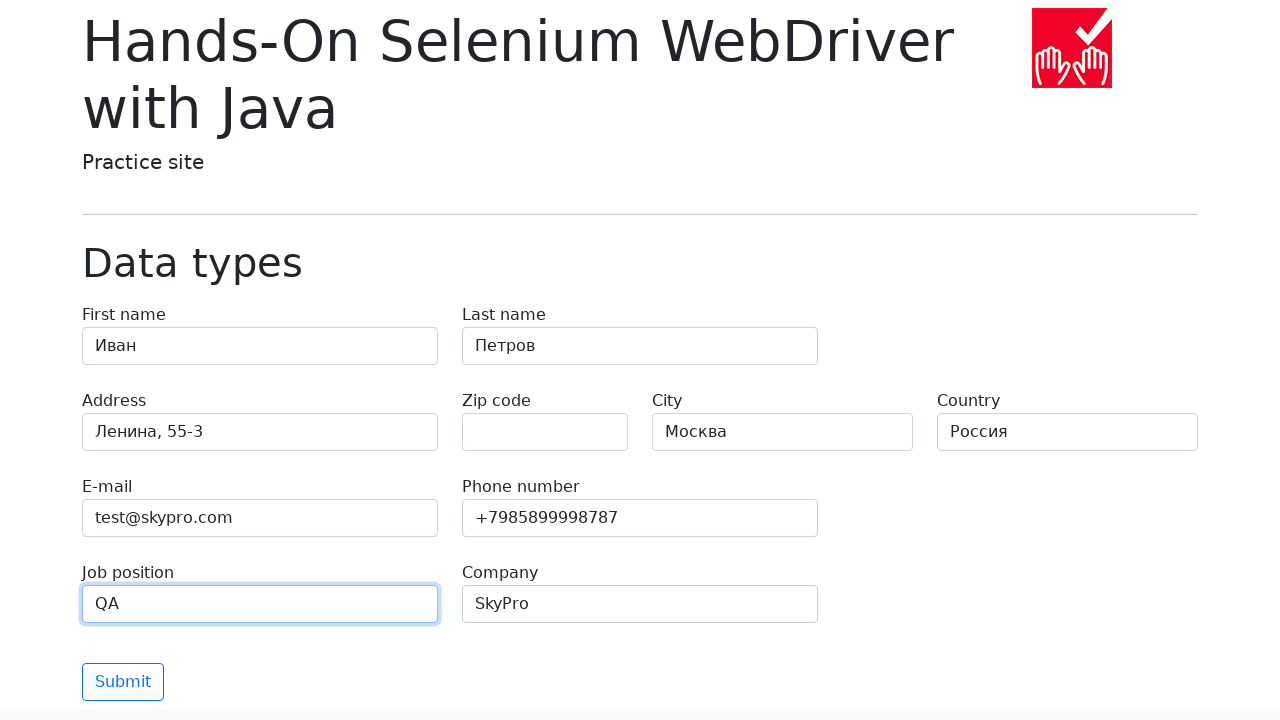

Clicked submit button to validate form at (123, 682) on .btn-outline-primary
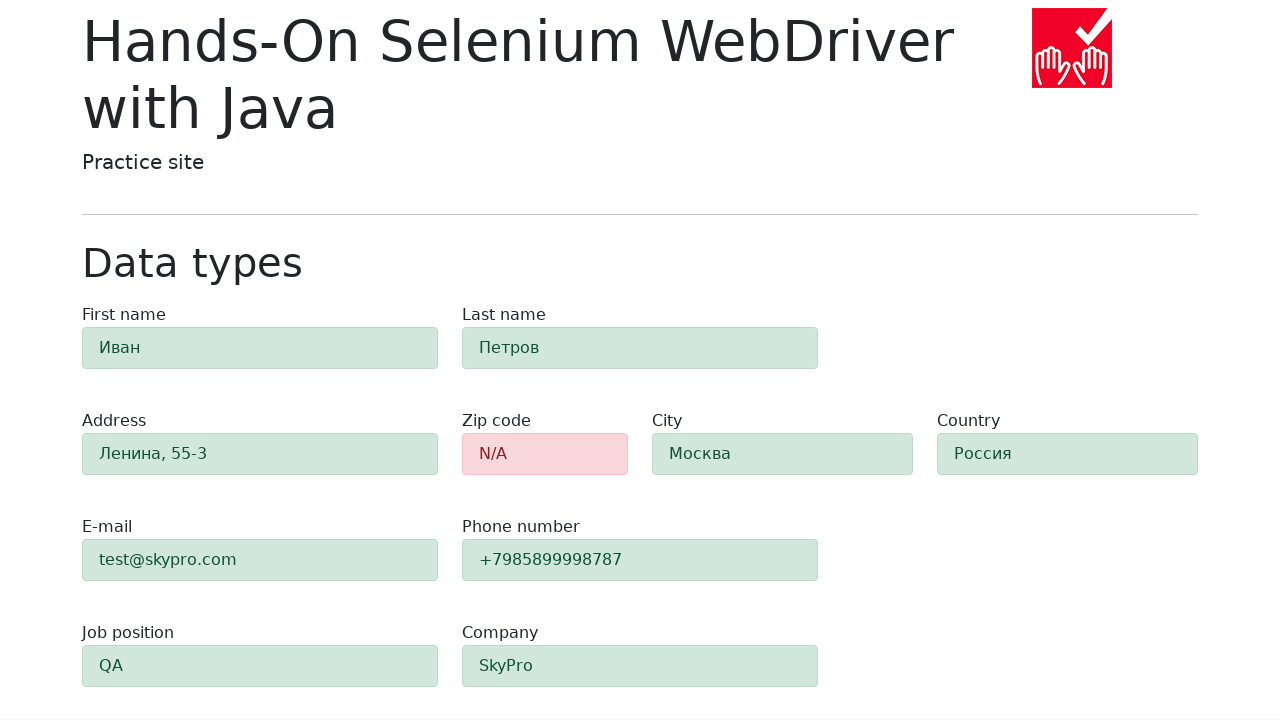

Success alerts appeared - form validation completed
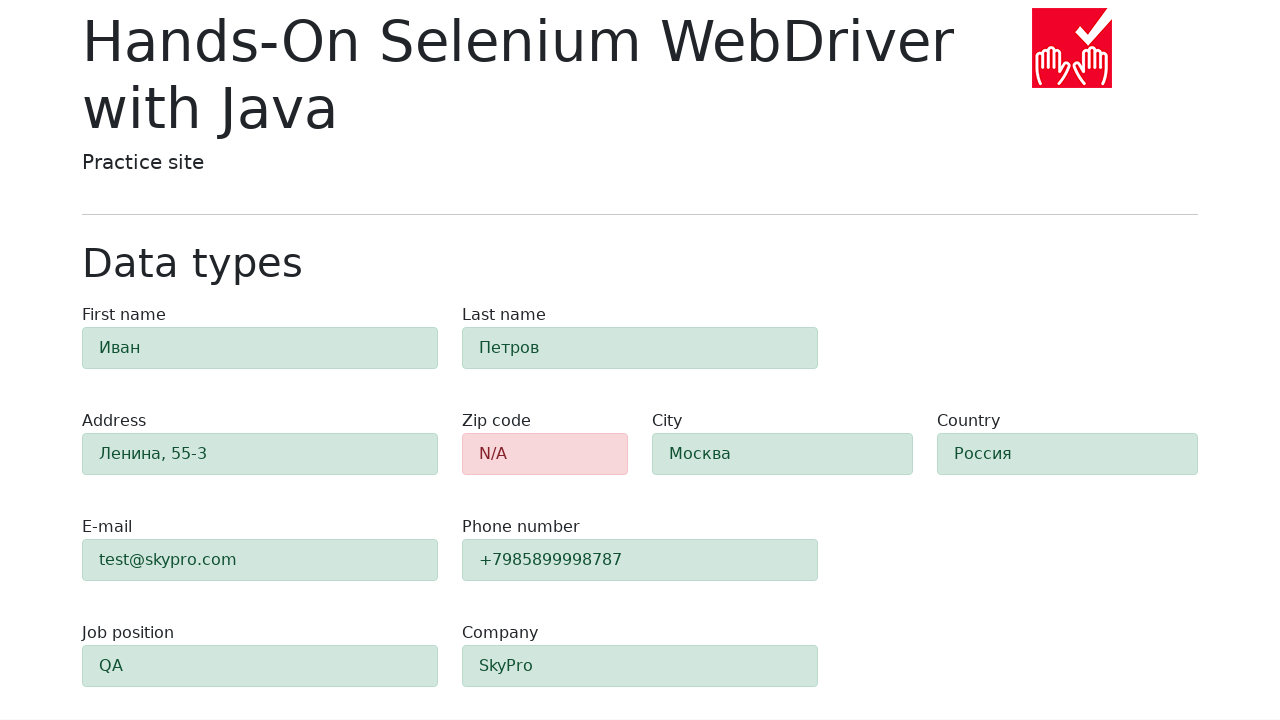

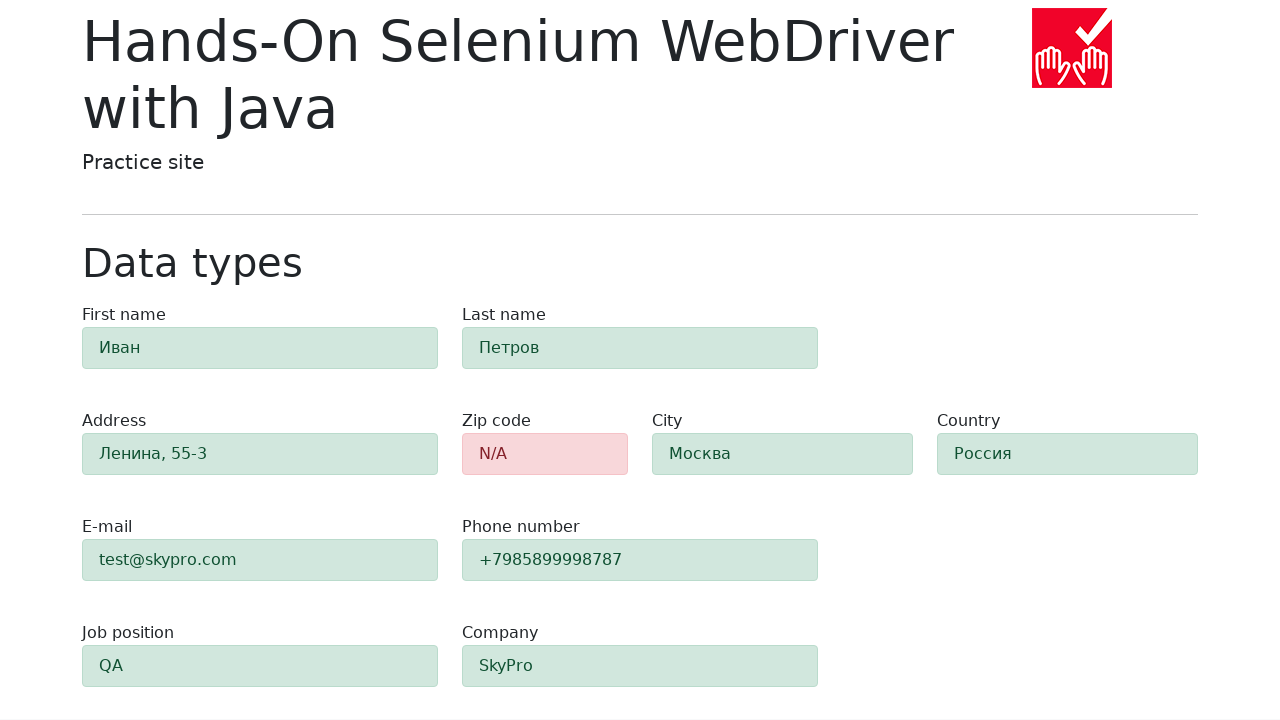